Tests displaying only completed items by clicking the Completed filter

Starting URL: https://demo.playwright.dev/todomvc

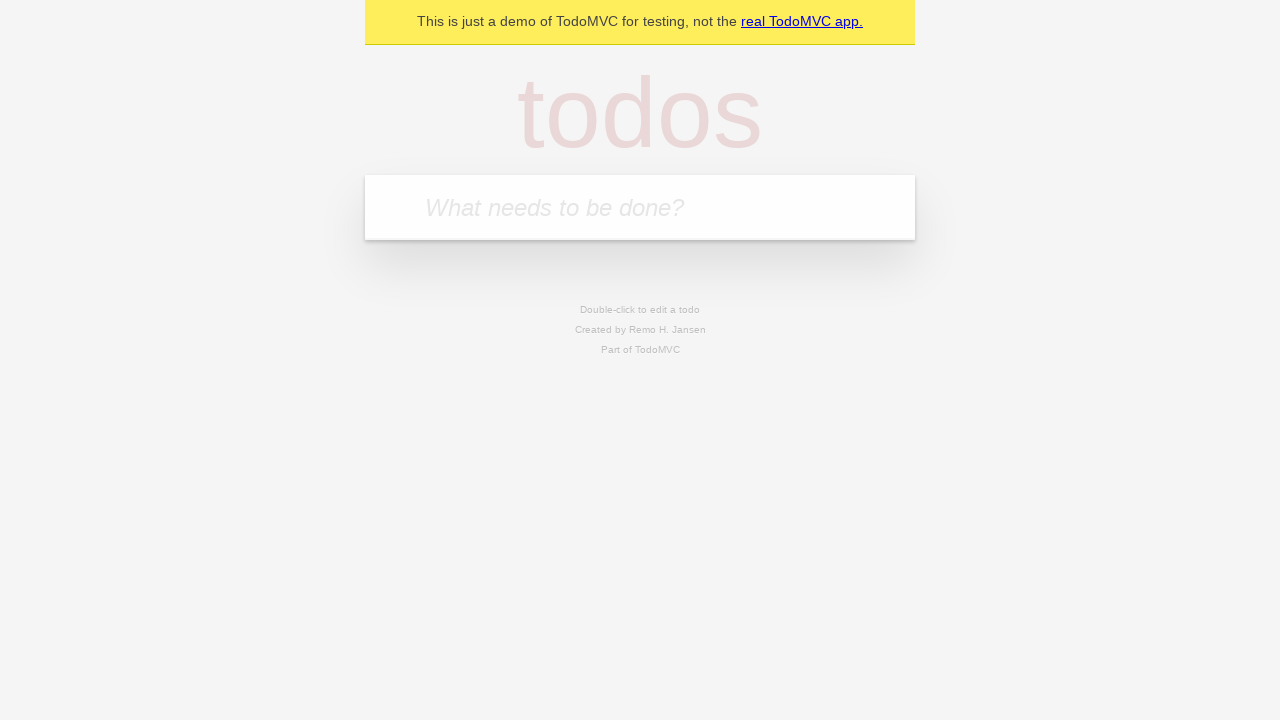

Filled todo input with 'buy some cheese' on internal:attr=[placeholder="What needs to be done?"i]
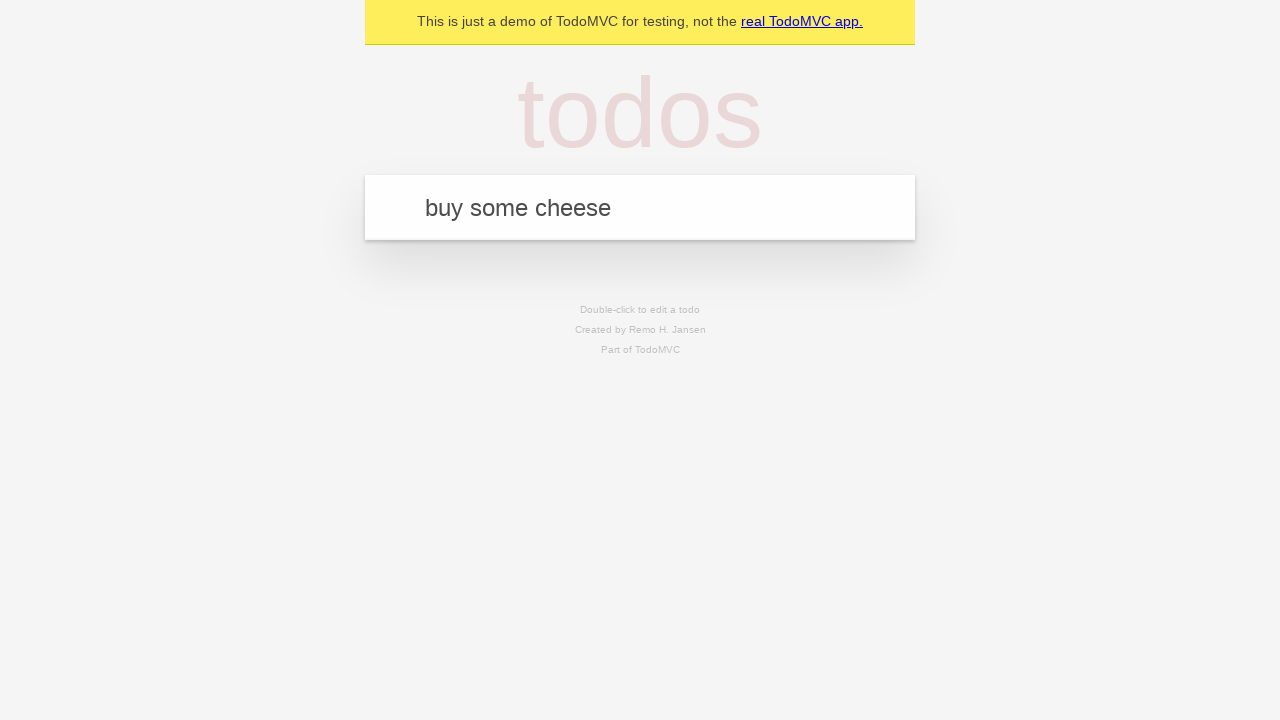

Pressed Enter to add first todo item on internal:attr=[placeholder="What needs to be done?"i]
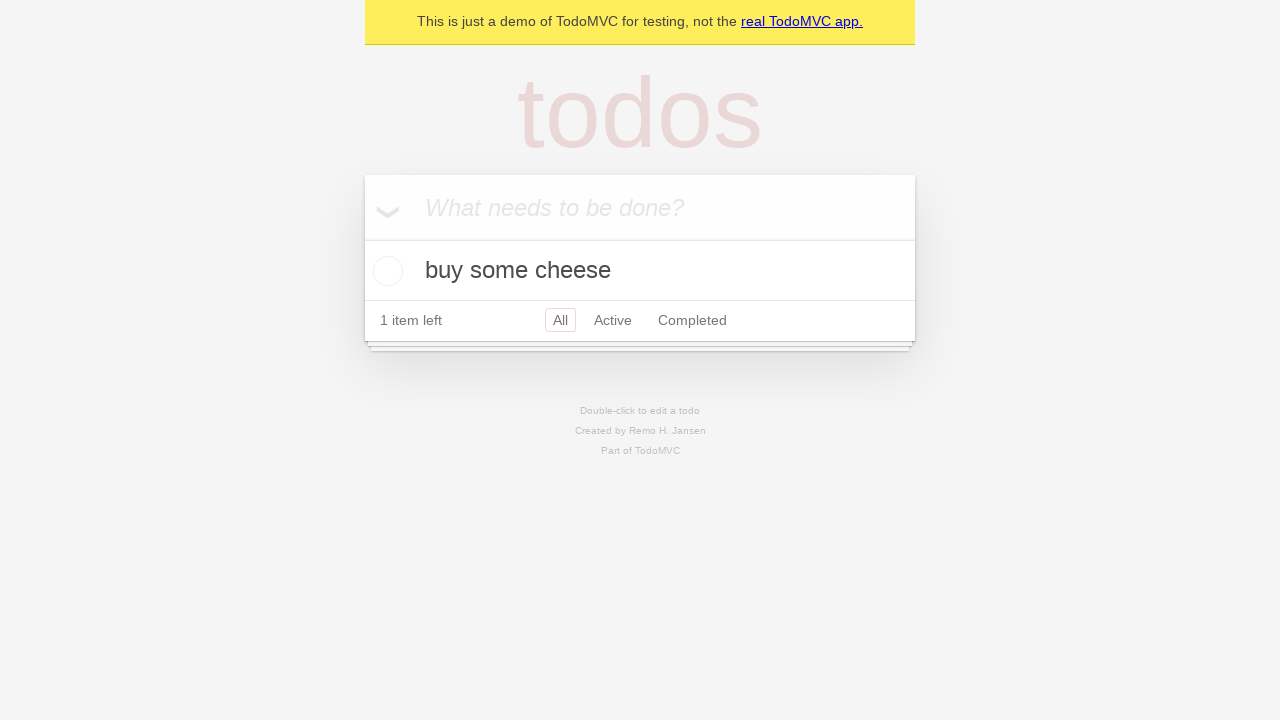

Filled todo input with 'feed the cat' on internal:attr=[placeholder="What needs to be done?"i]
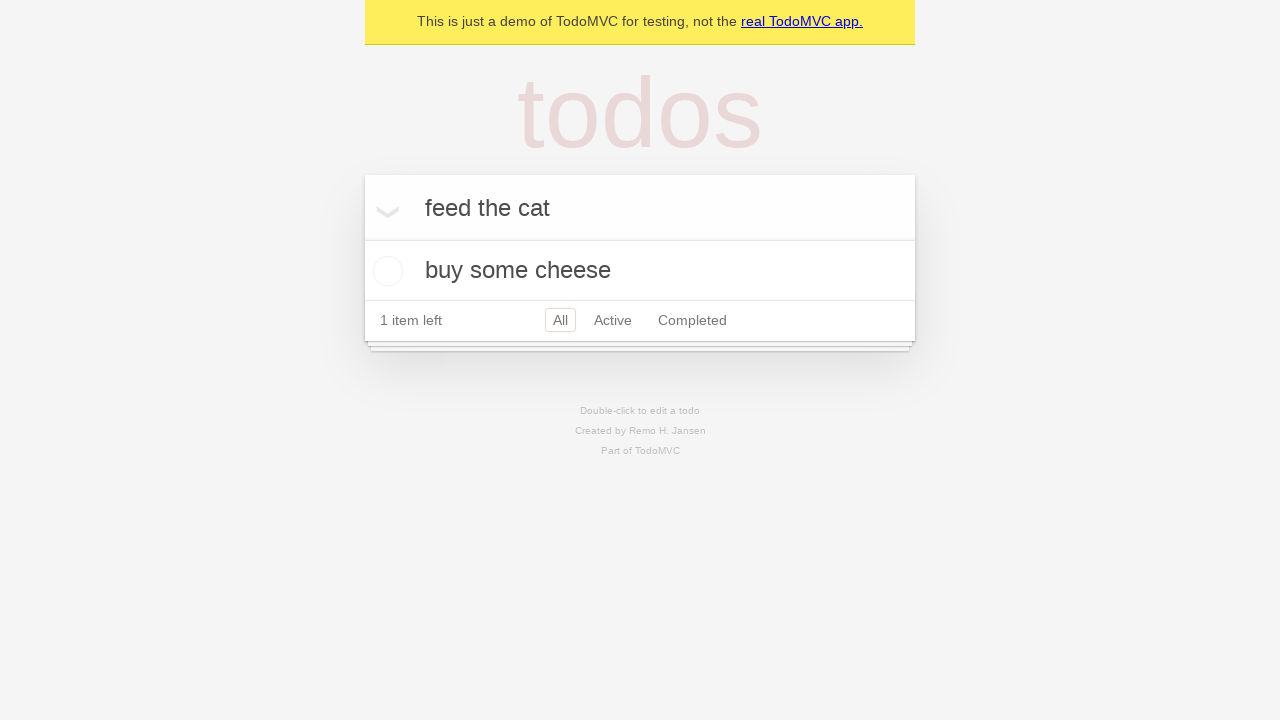

Pressed Enter to add second todo item on internal:attr=[placeholder="What needs to be done?"i]
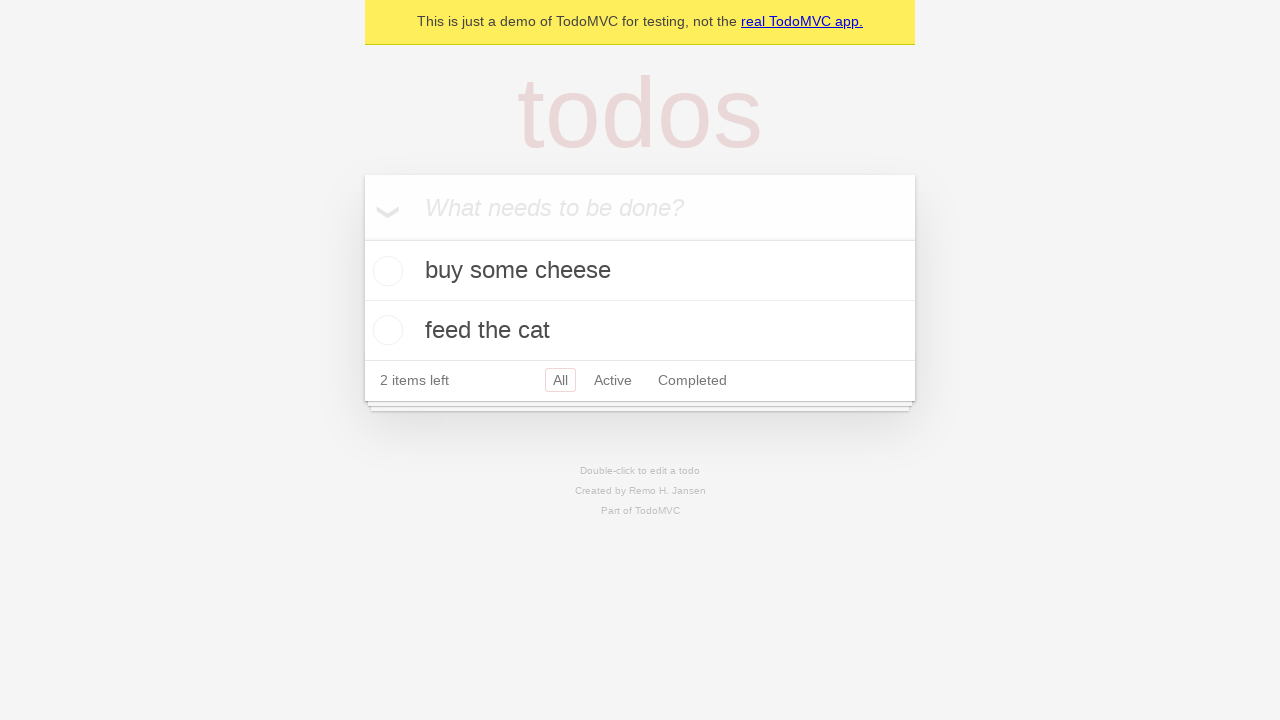

Filled todo input with 'book a doctors appointment' on internal:attr=[placeholder="What needs to be done?"i]
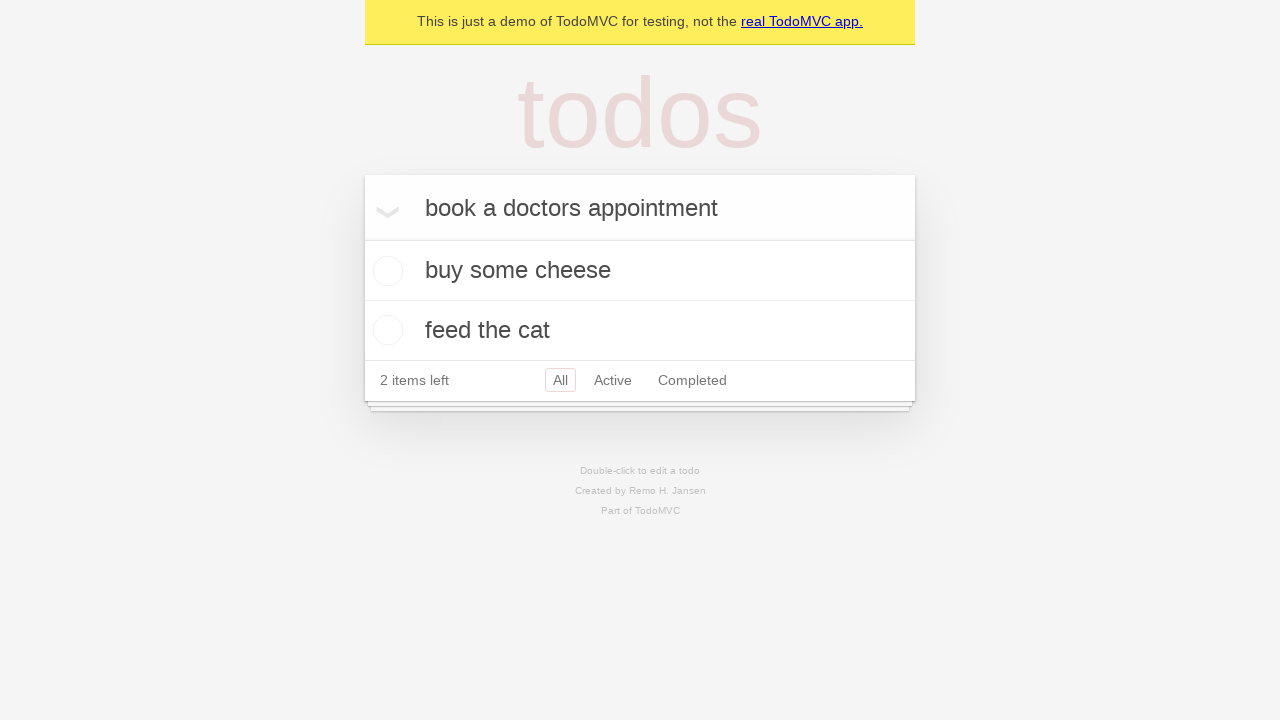

Pressed Enter to add third todo item on internal:attr=[placeholder="What needs to be done?"i]
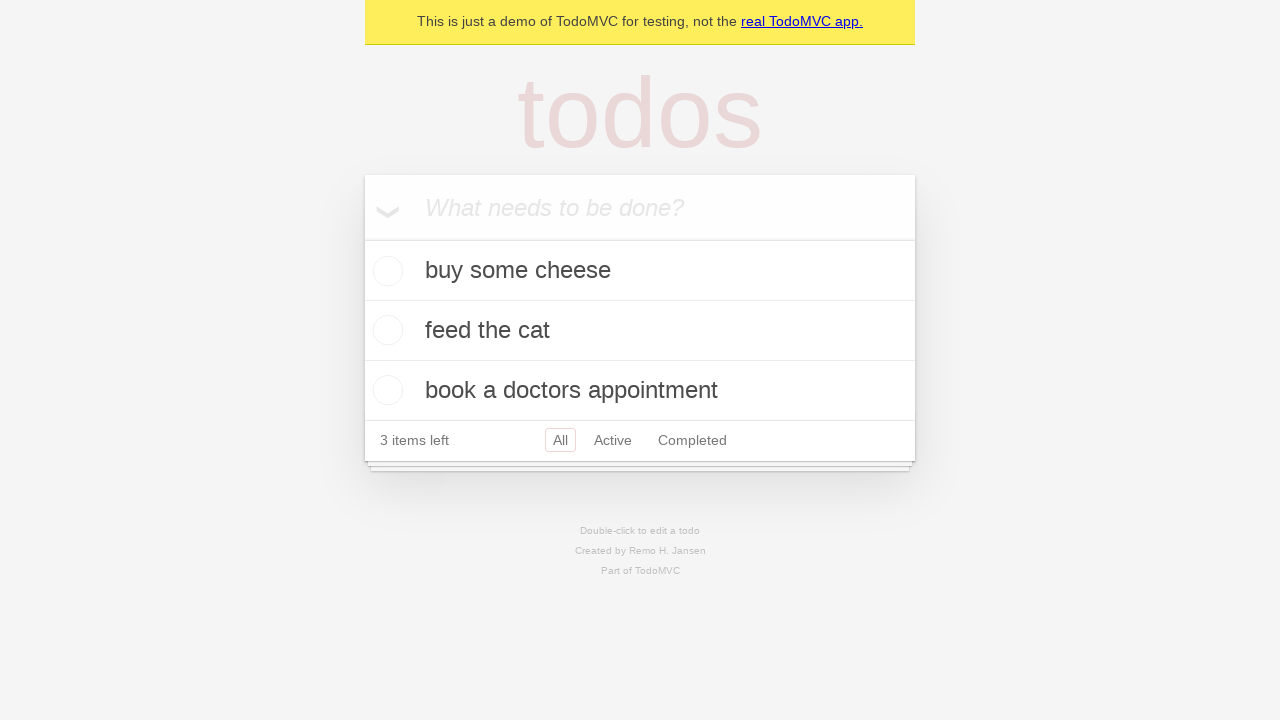

Checked the second todo item checkbox at (385, 330) on [data-testid='todo-item'] >> nth=1 >> internal:role=checkbox
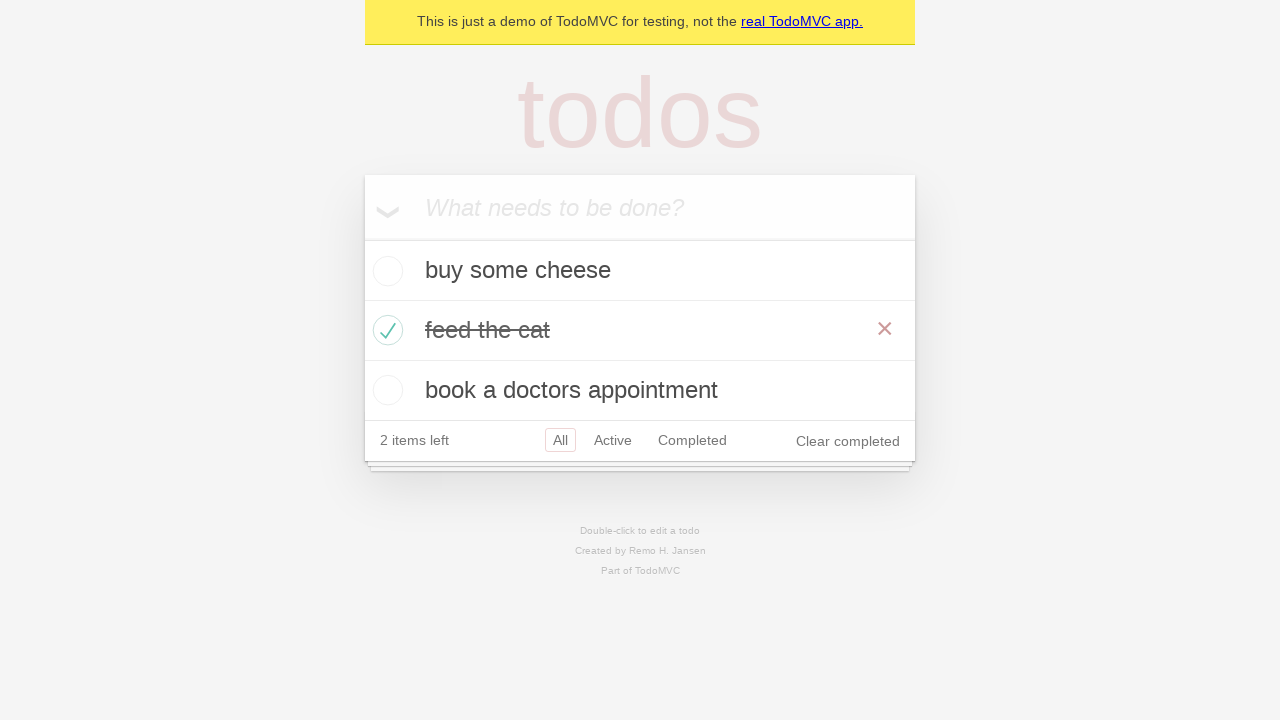

Clicked Completed filter link at (692, 440) on internal:role=link[name="Completed"i]
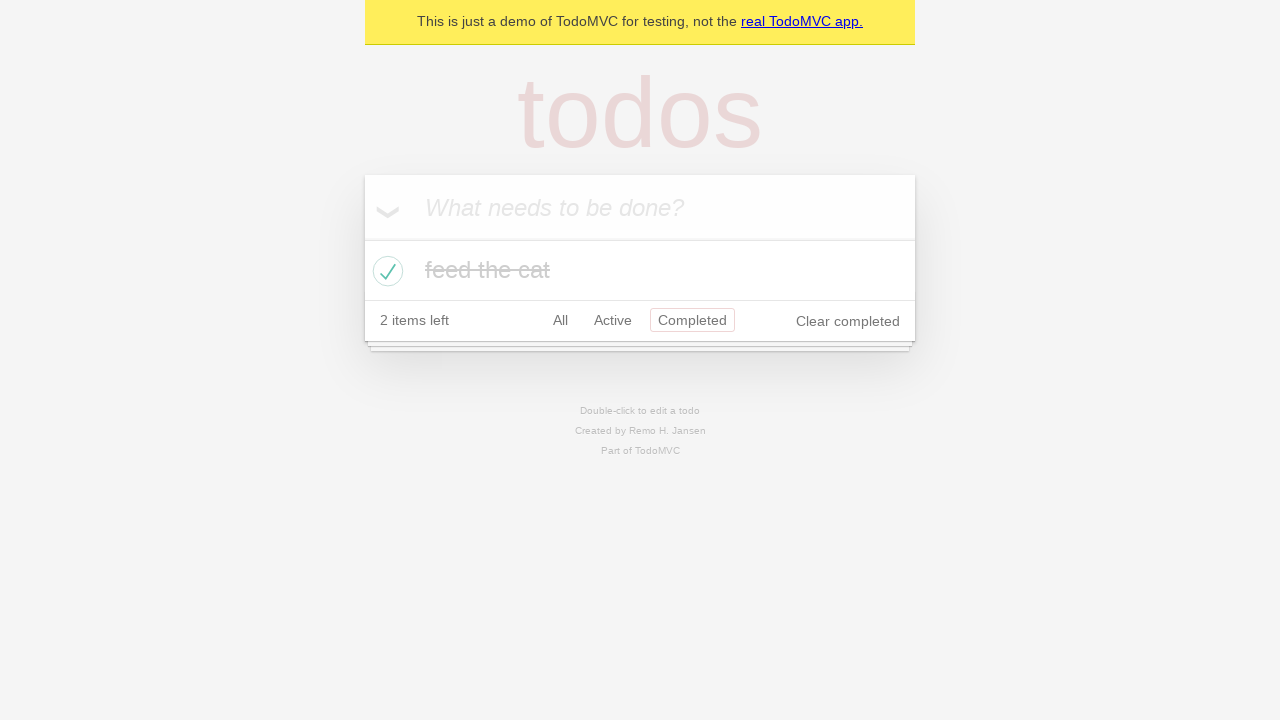

Completed filter applied - only 1 todo item visible
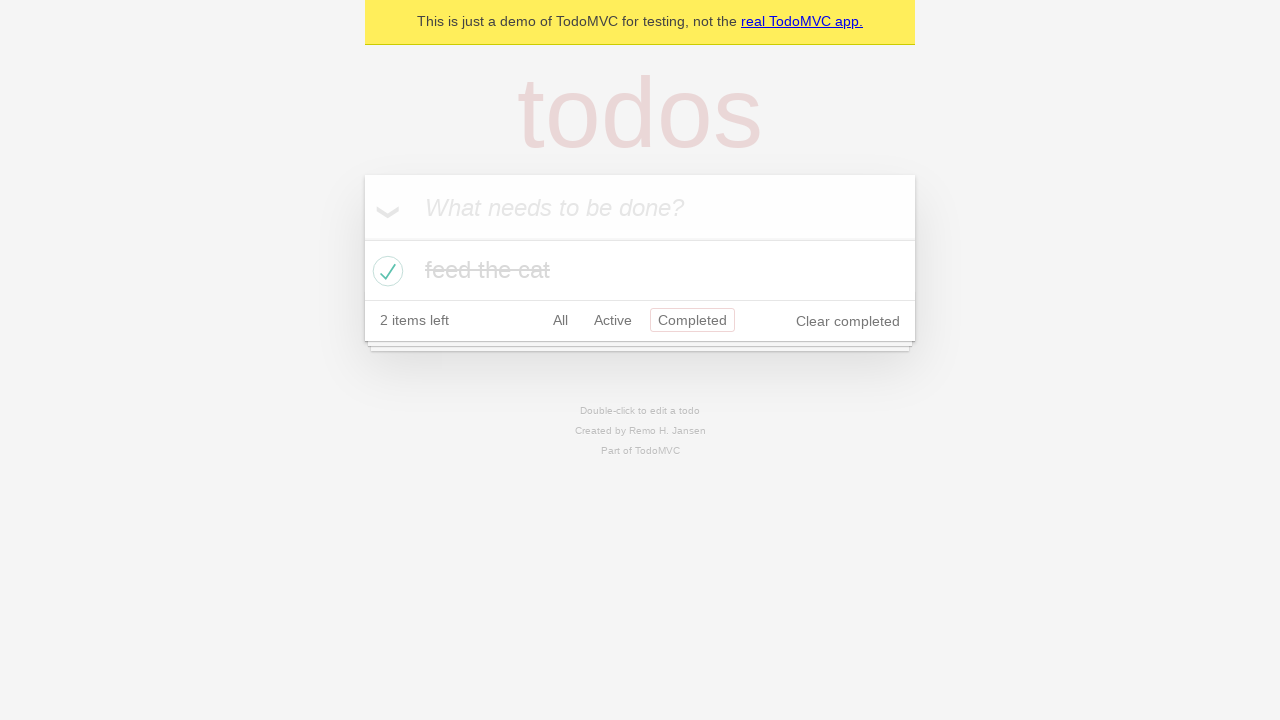

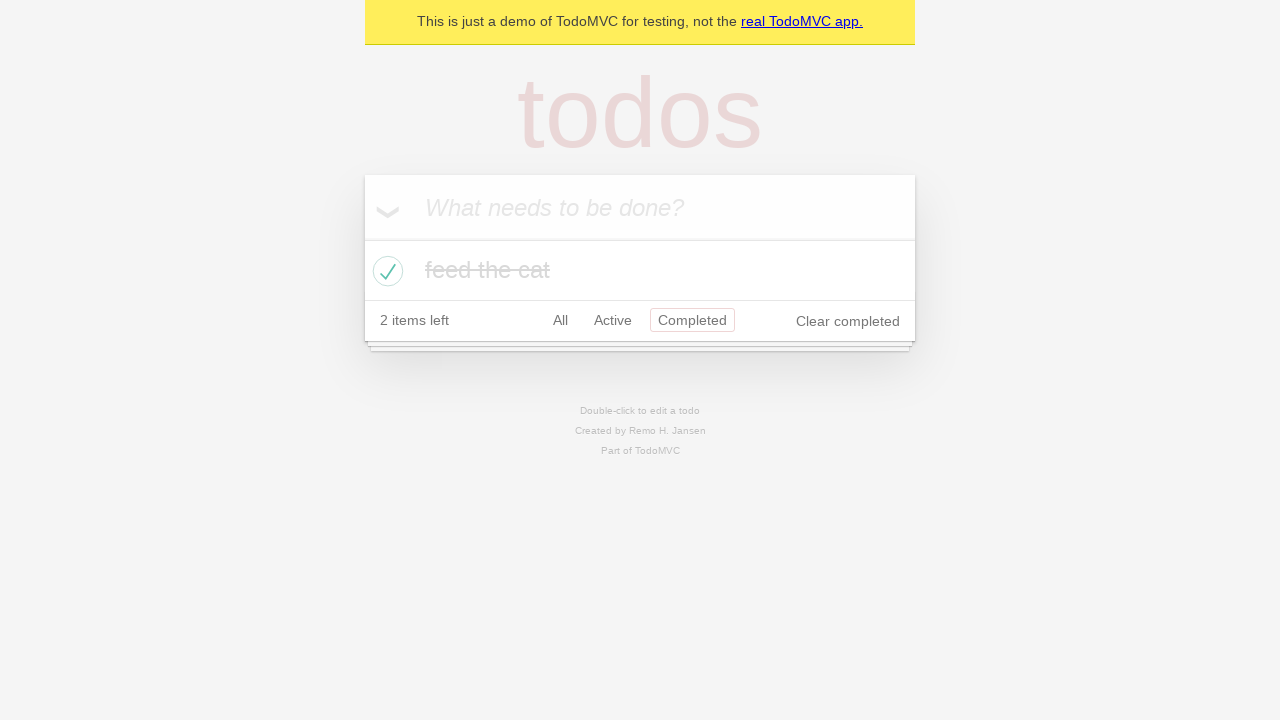